Tests passenger count dropdown functionality by clicking to increase adult passenger count multiple times

Starting URL: https://rahulshettyacademy.com/dropdownsPractise/

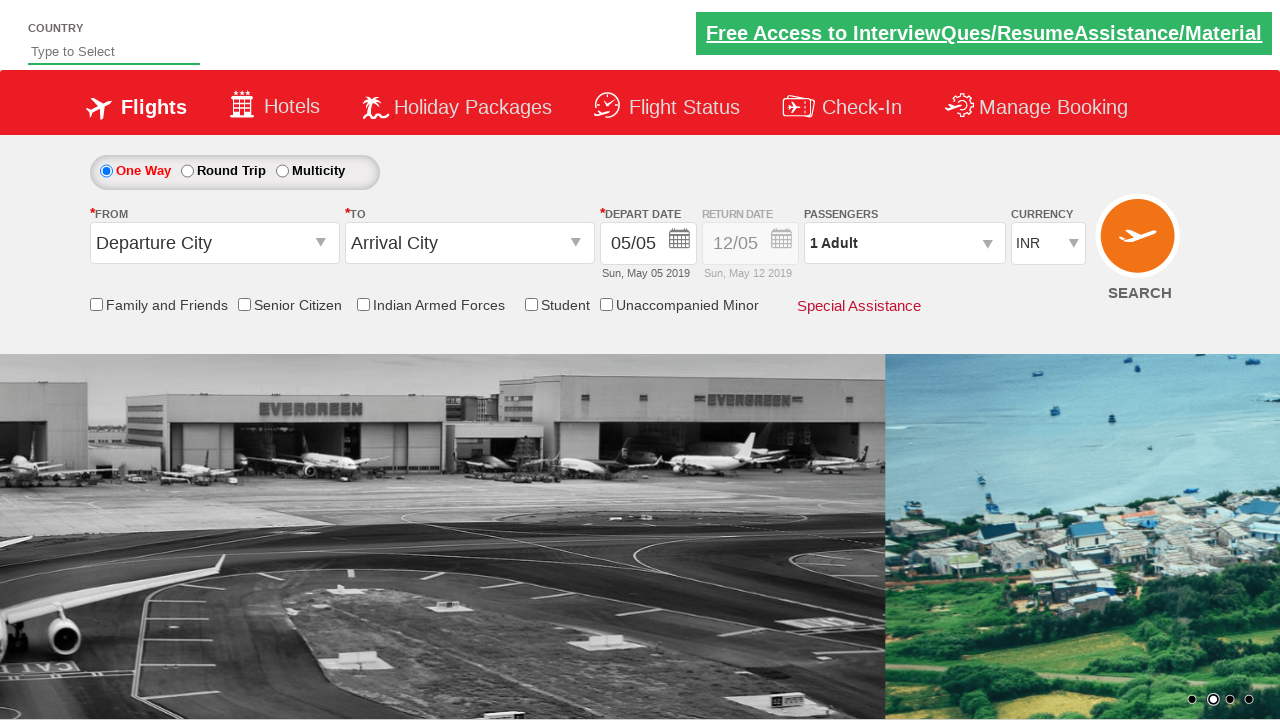

Clicked passenger info dropdown to open it at (904, 243) on #divpaxinfo
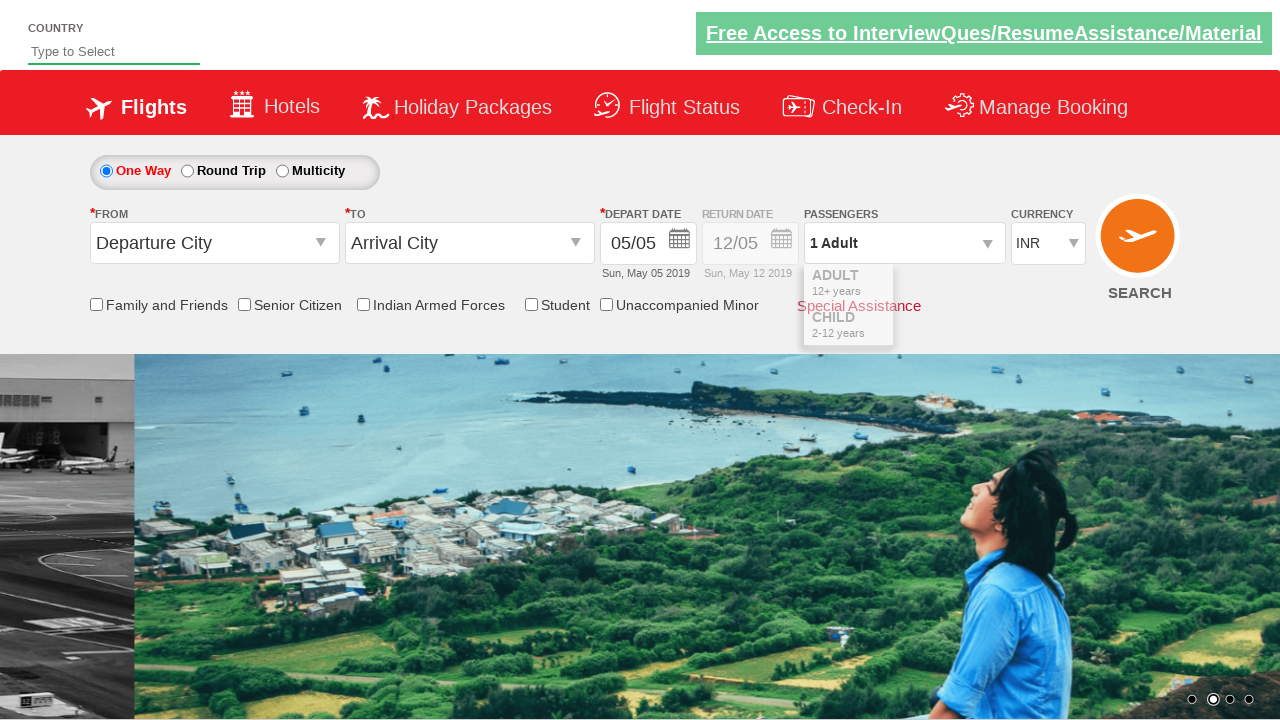

Waited for dropdown to fully open
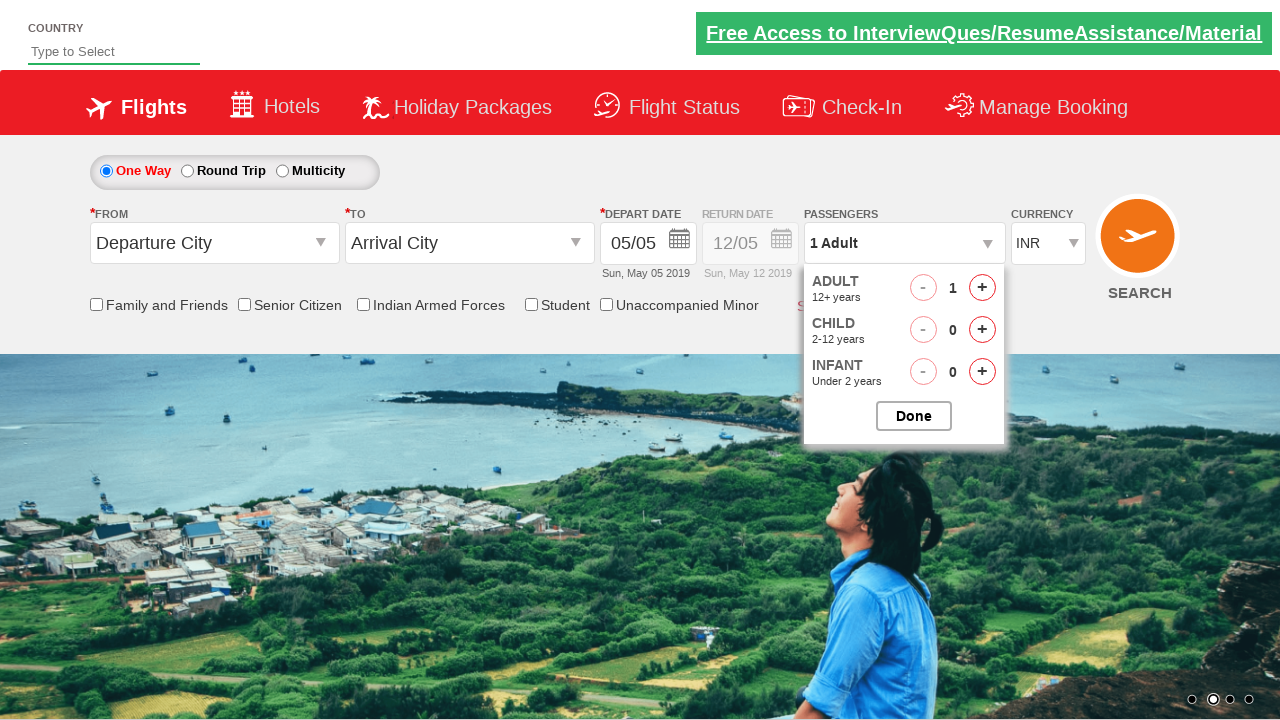

Clicked increase adult button (click 1 of 4) at (982, 288) on #hrefIncAdt
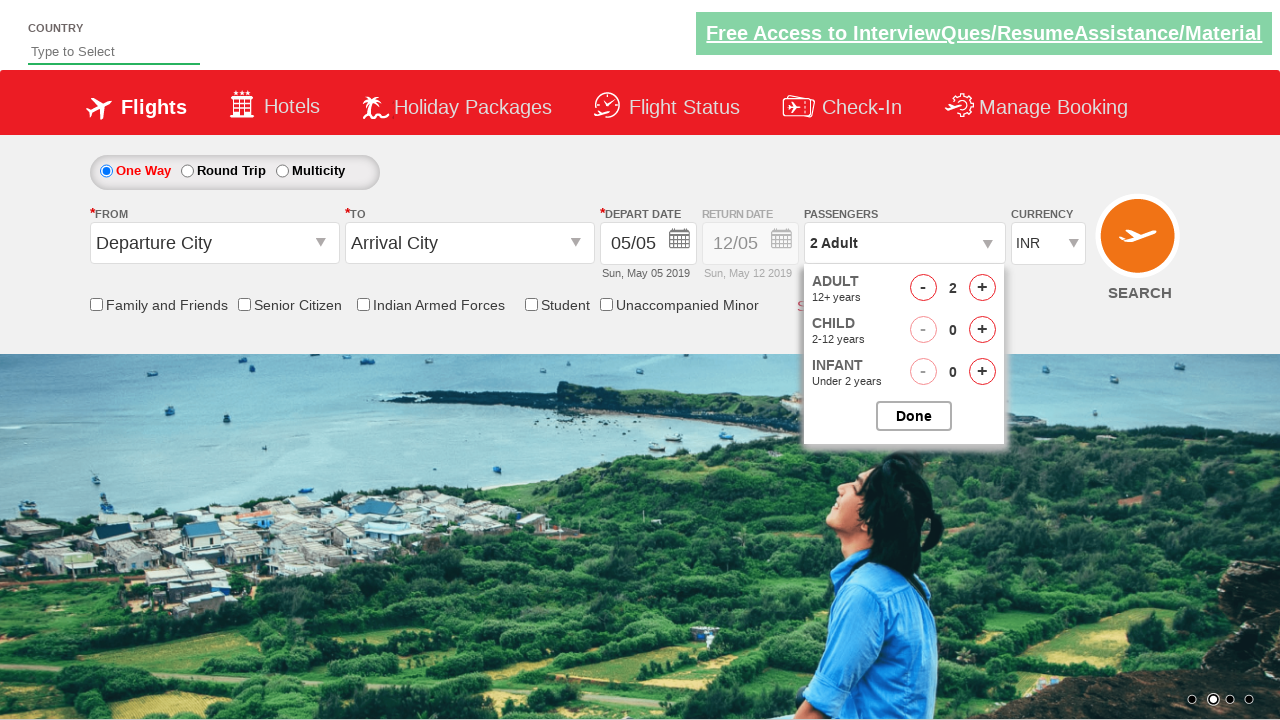

Clicked increase adult button (click 2 of 4) at (982, 288) on #hrefIncAdt
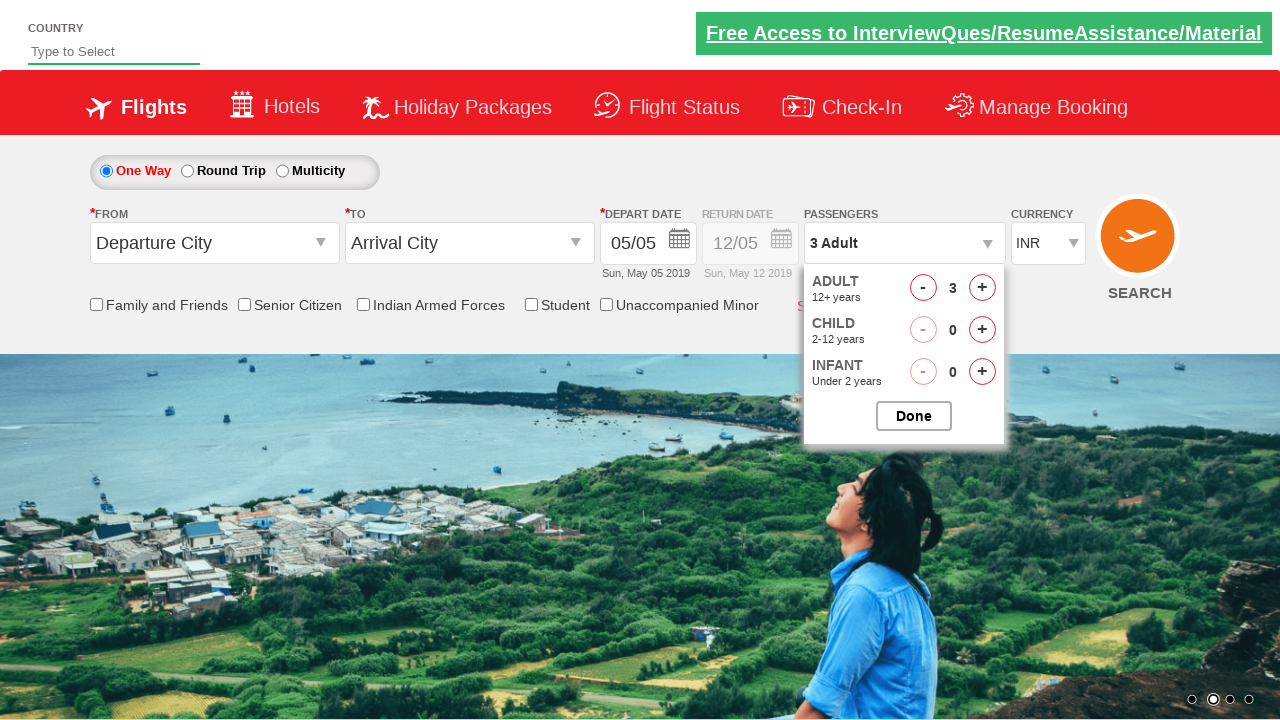

Clicked increase adult button (click 3 of 4) at (982, 288) on #hrefIncAdt
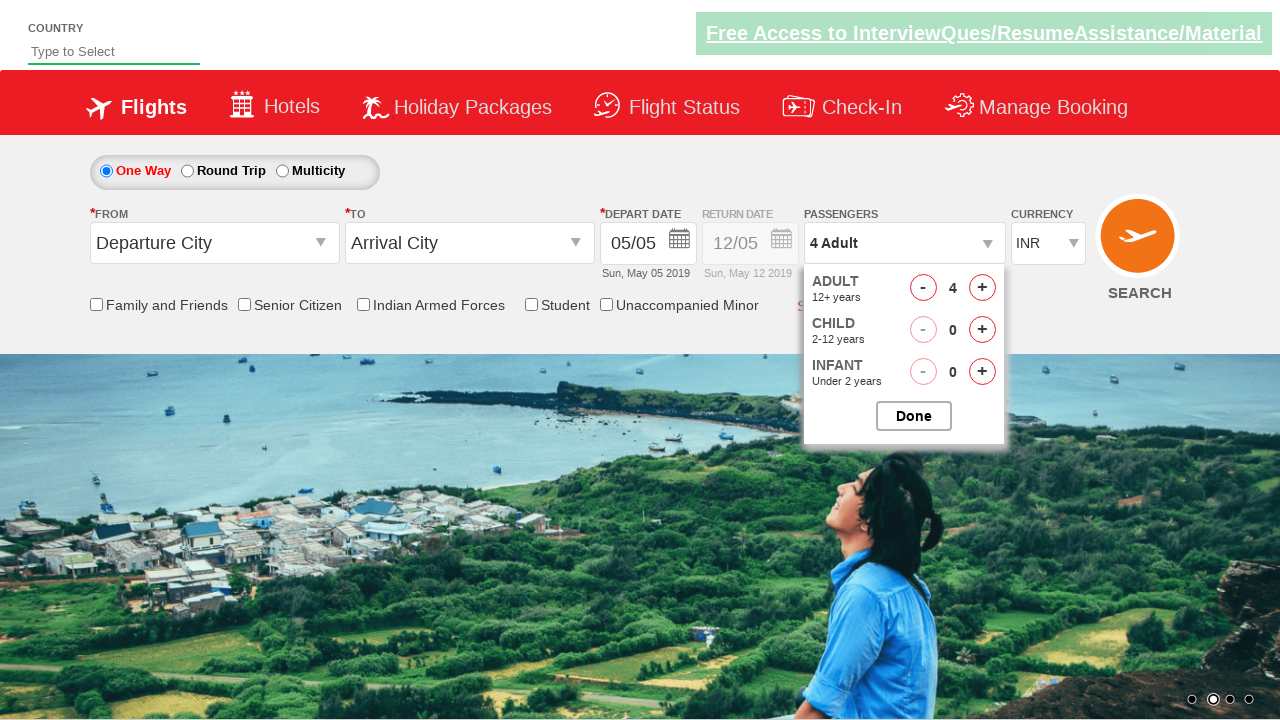

Clicked increase adult button (click 4 of 4) at (982, 288) on #hrefIncAdt
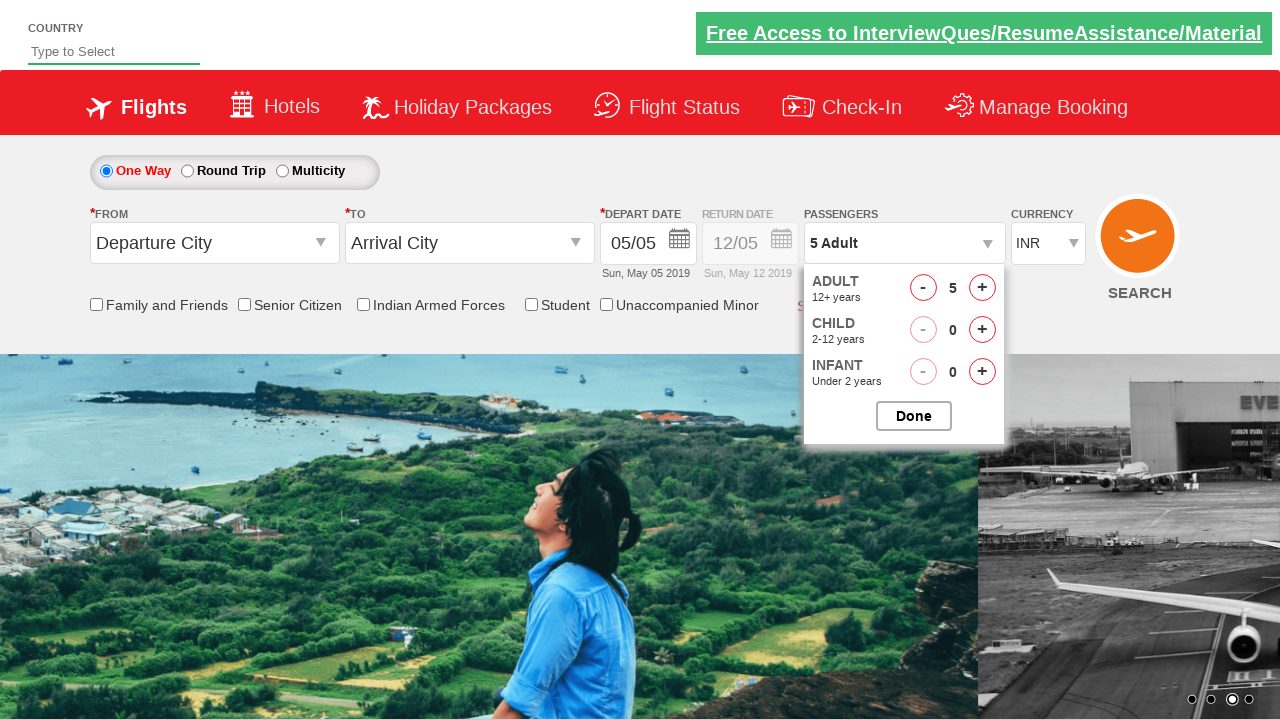

Clicked to close passenger dropdown at (914, 416) on #btnclosepaxoption
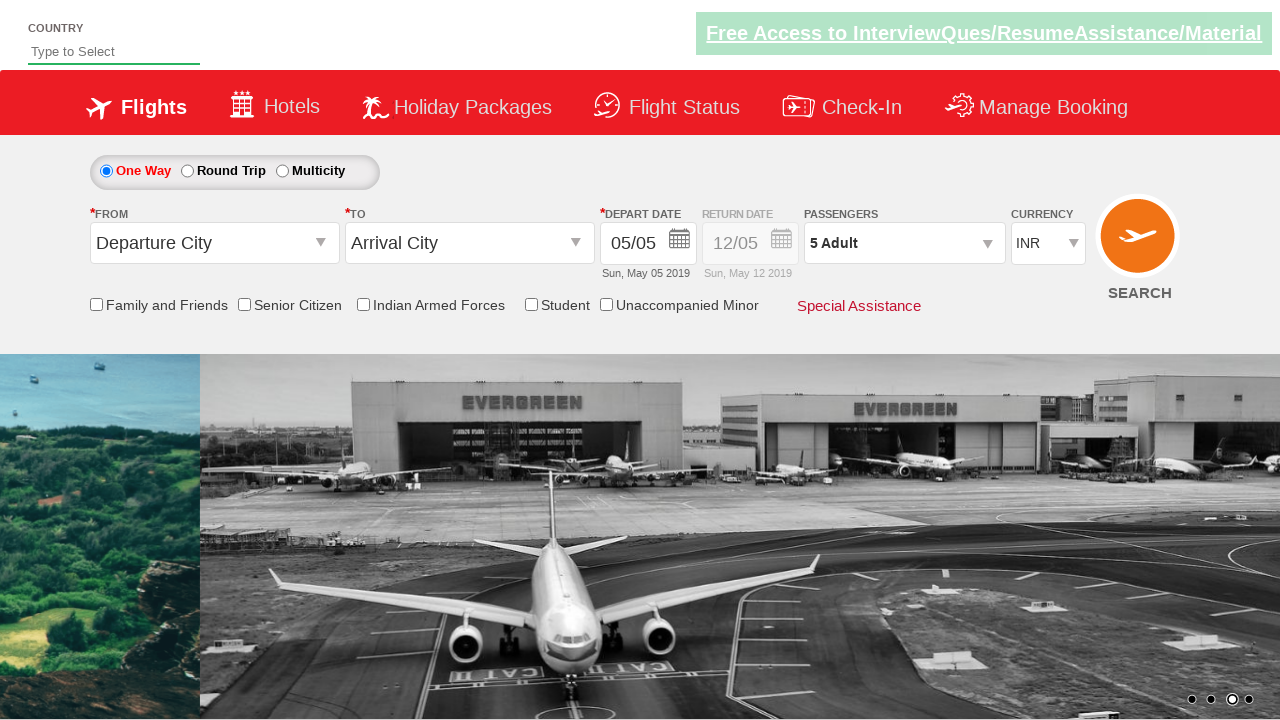

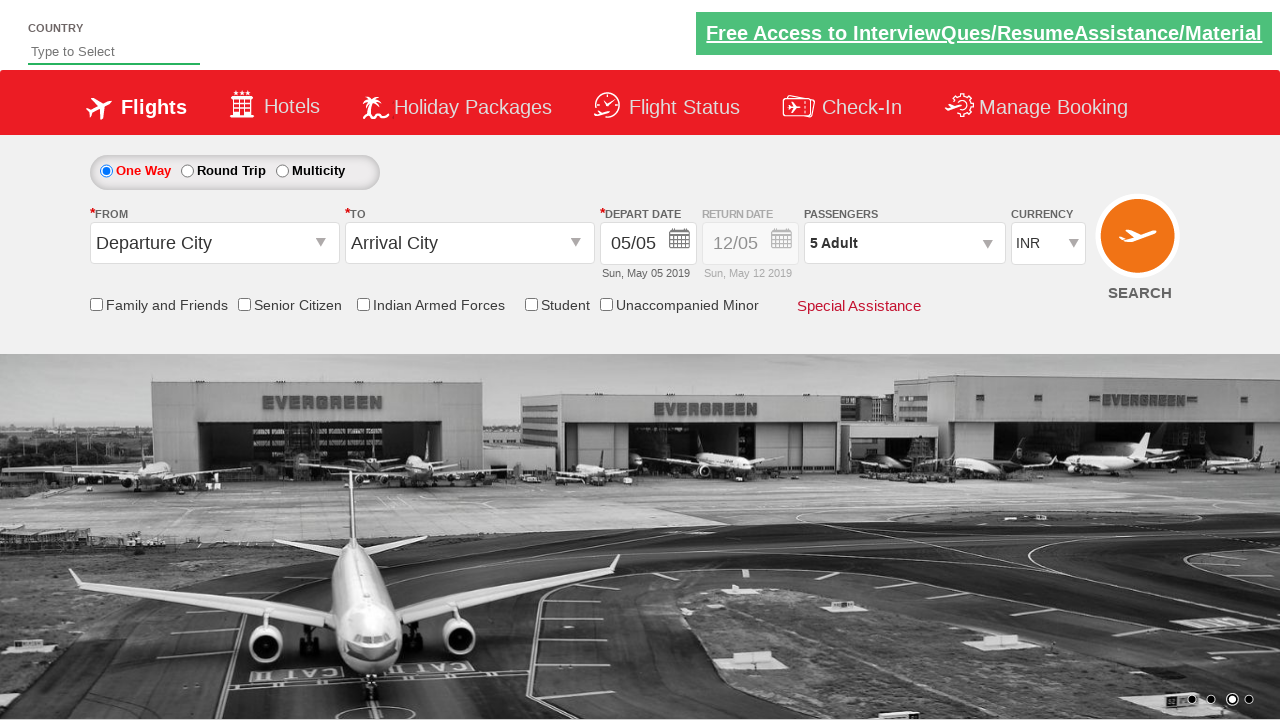